Tests dropdown menu interaction by clicking to open dropdown and selecting an option

Starting URL: https://formy-project.herokuapp.com/dropdown

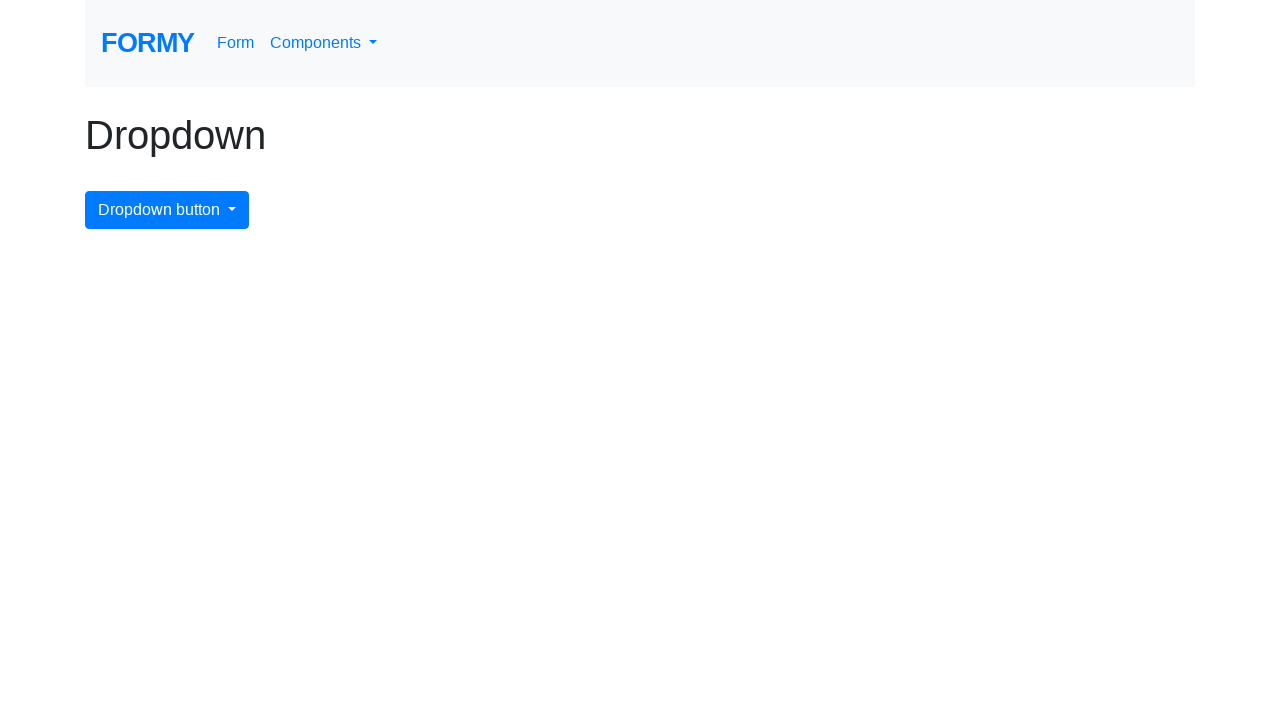

Clicked dropdown button to open menu at (167, 210) on #dropdownMenuButton
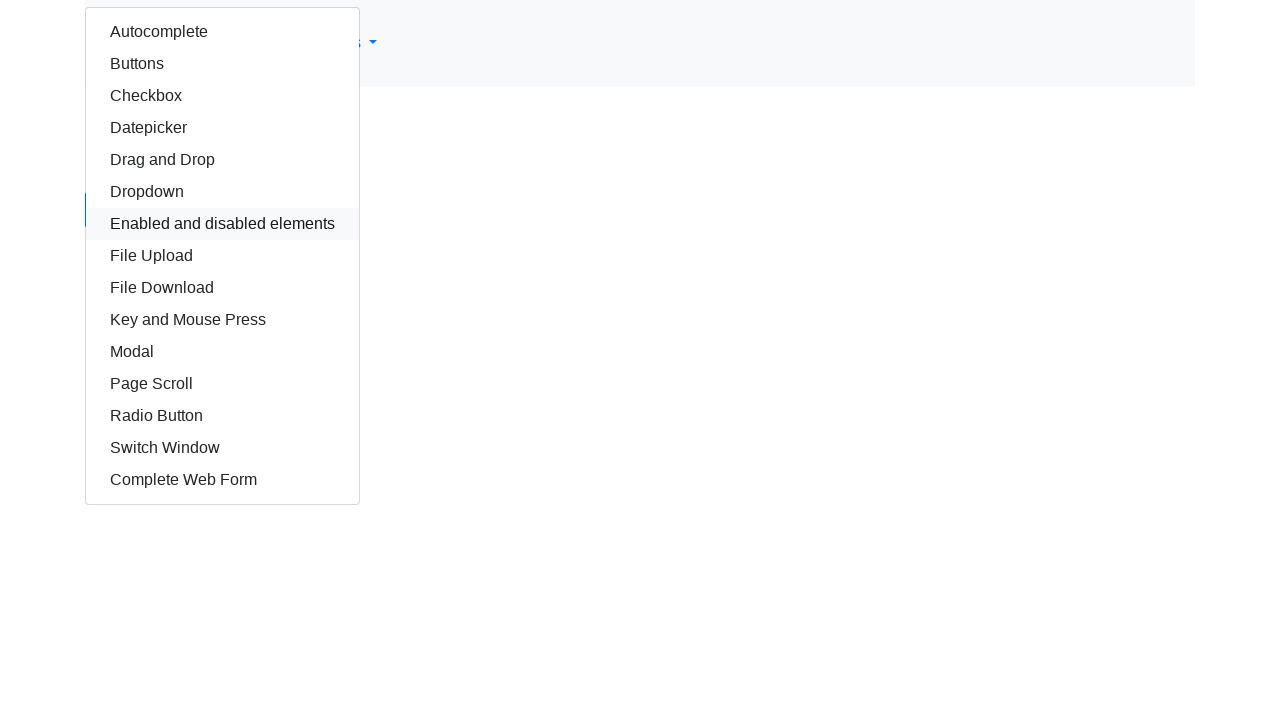

Selected autocomplete option from dropdown at (222, 32) on #autocomplete
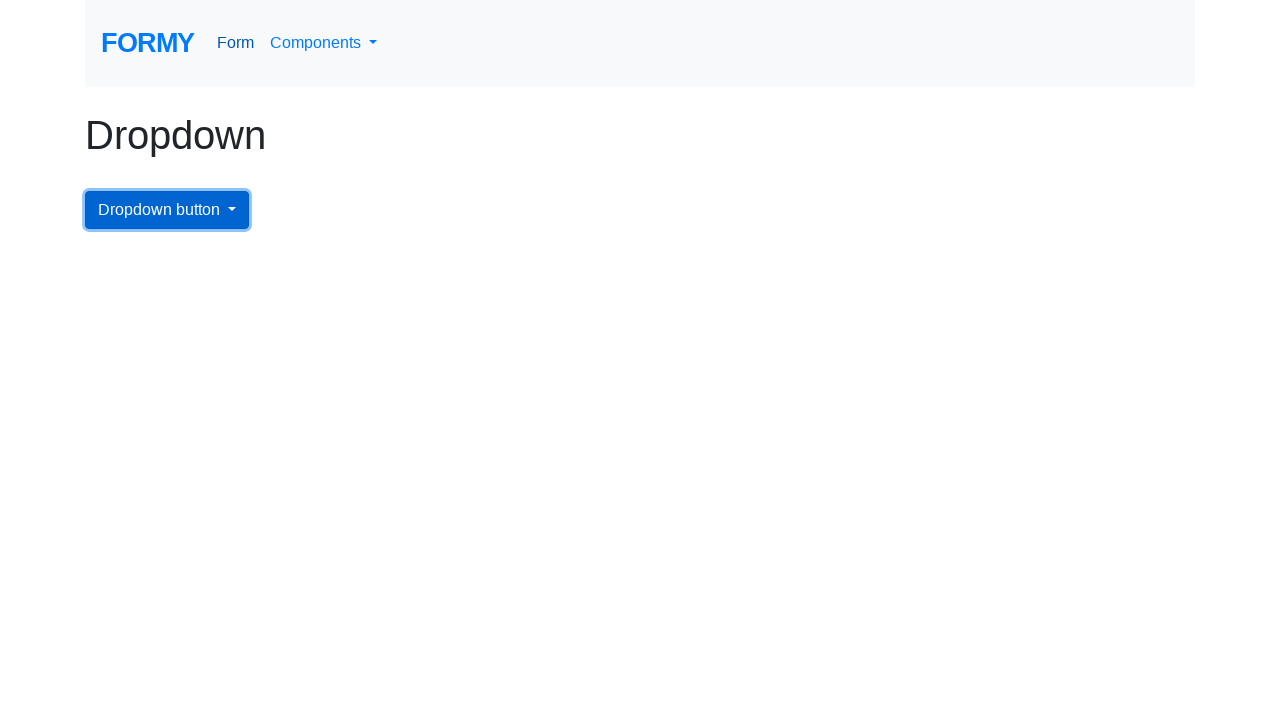

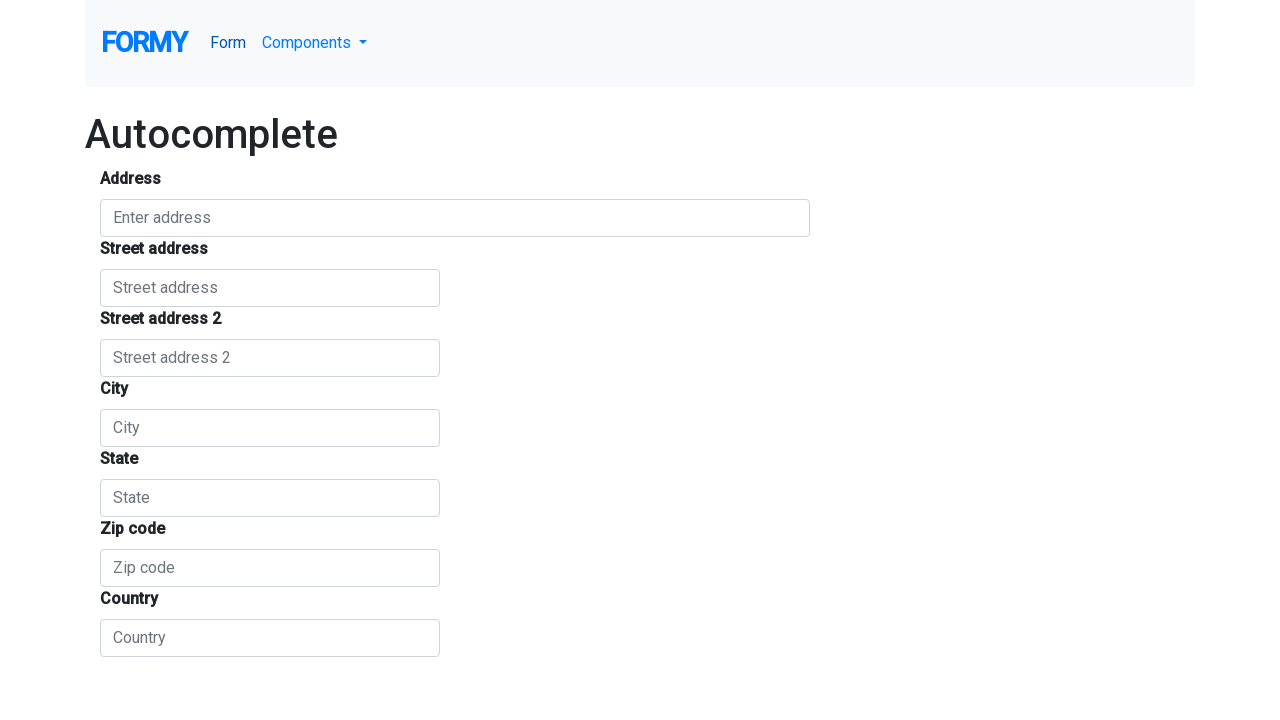